Tests alert handling functionality by triggering a prompt alert, entering text into it, and accepting the alert

Starting URL: https://demoqa.com/alerts

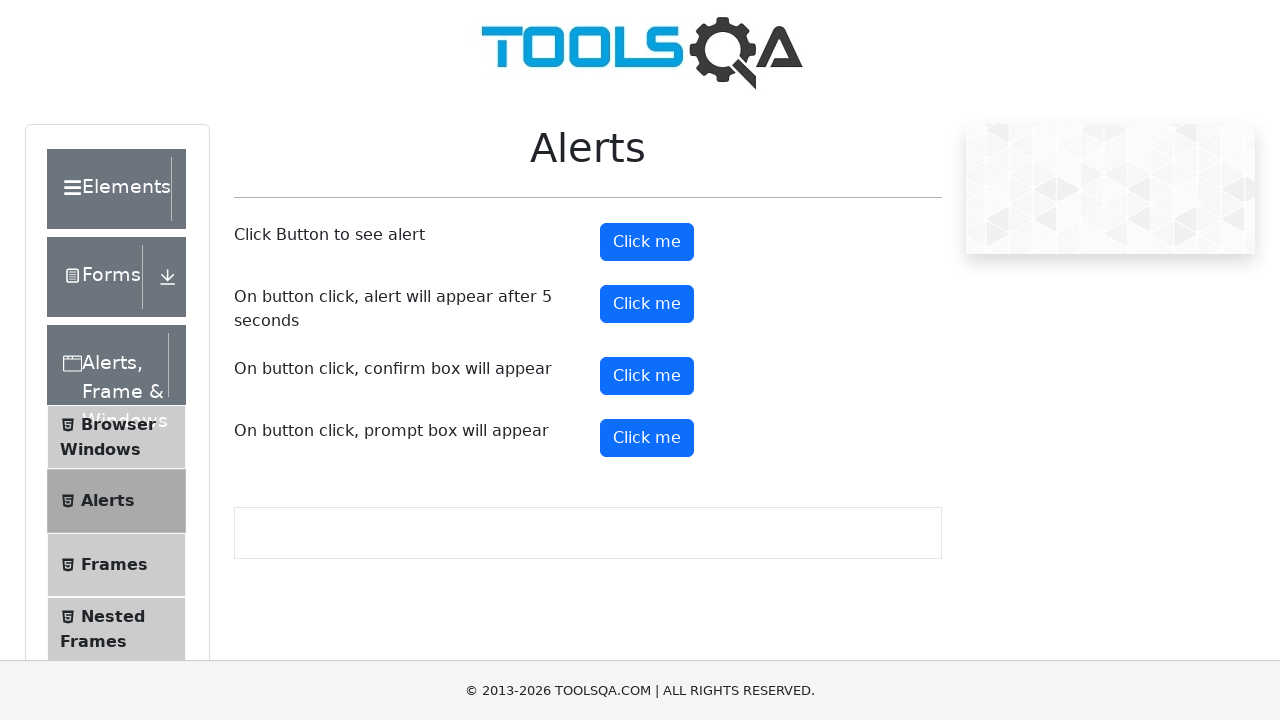

Clicked prompt button to trigger alert at (647, 438) on button#promtButton
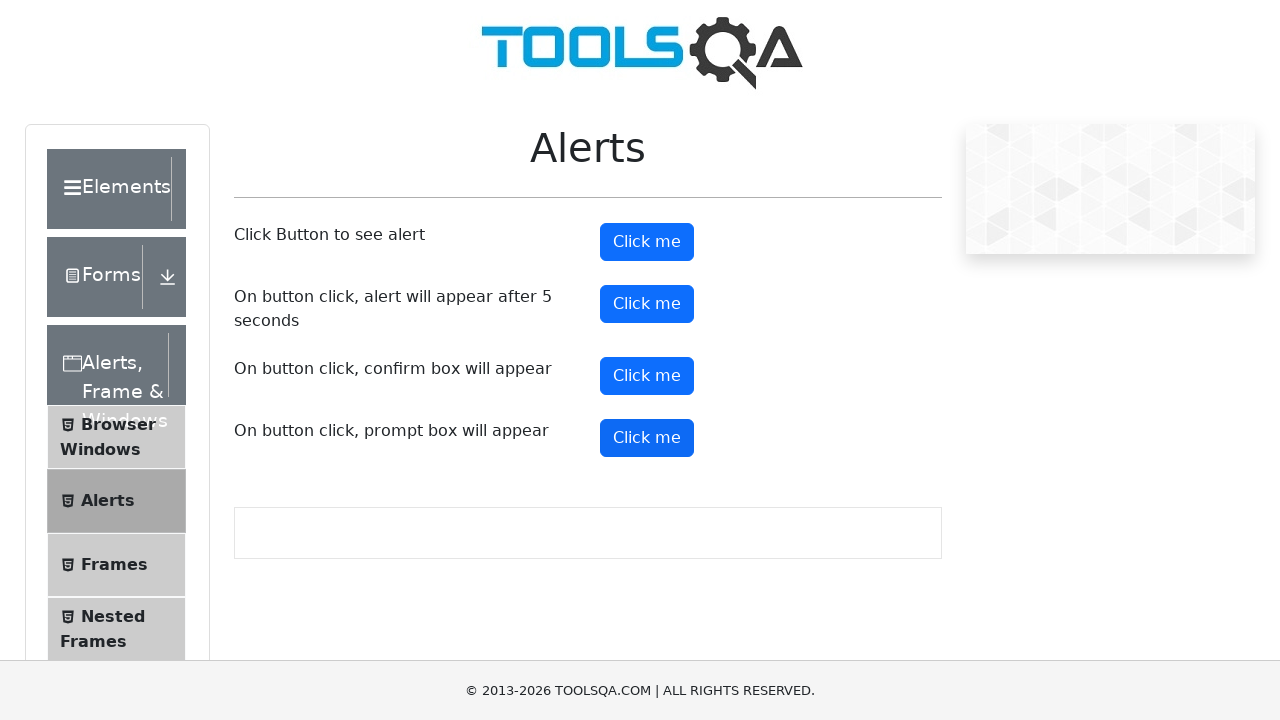

Set up dialog handler to accept with text 'Hello world'
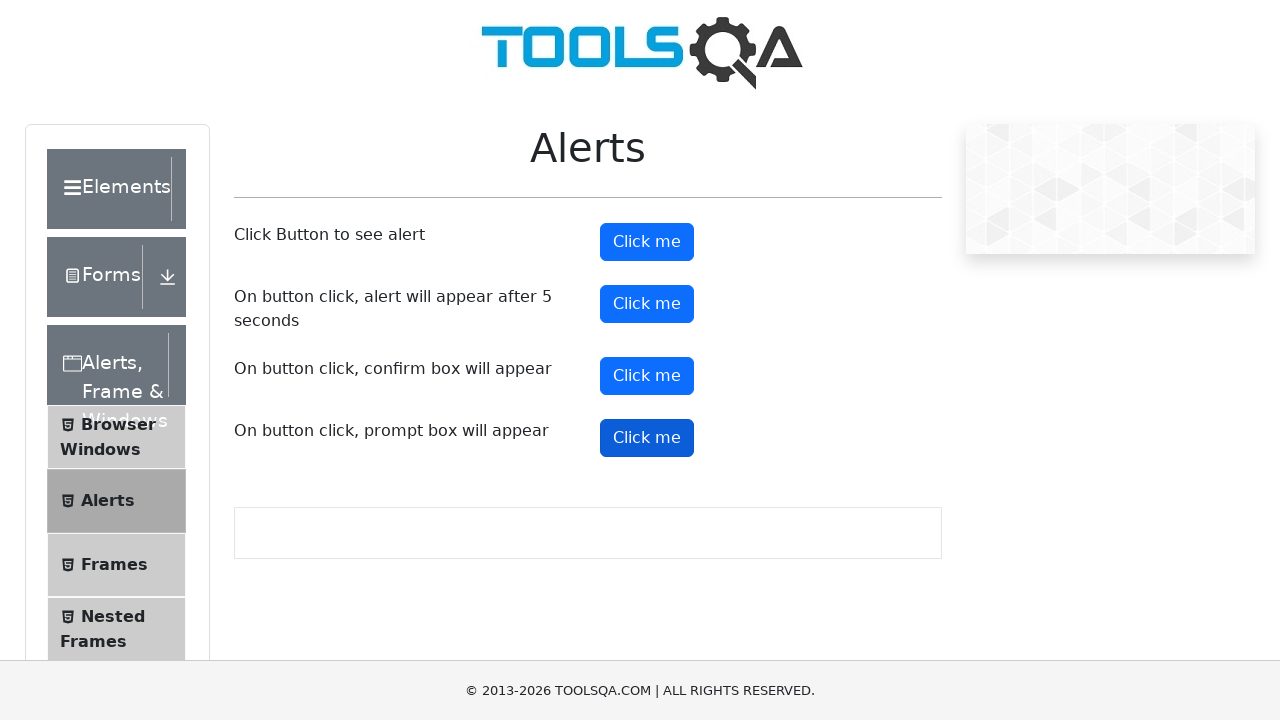

Triggered prompt button via JavaScript evaluation and accepted alert with text input
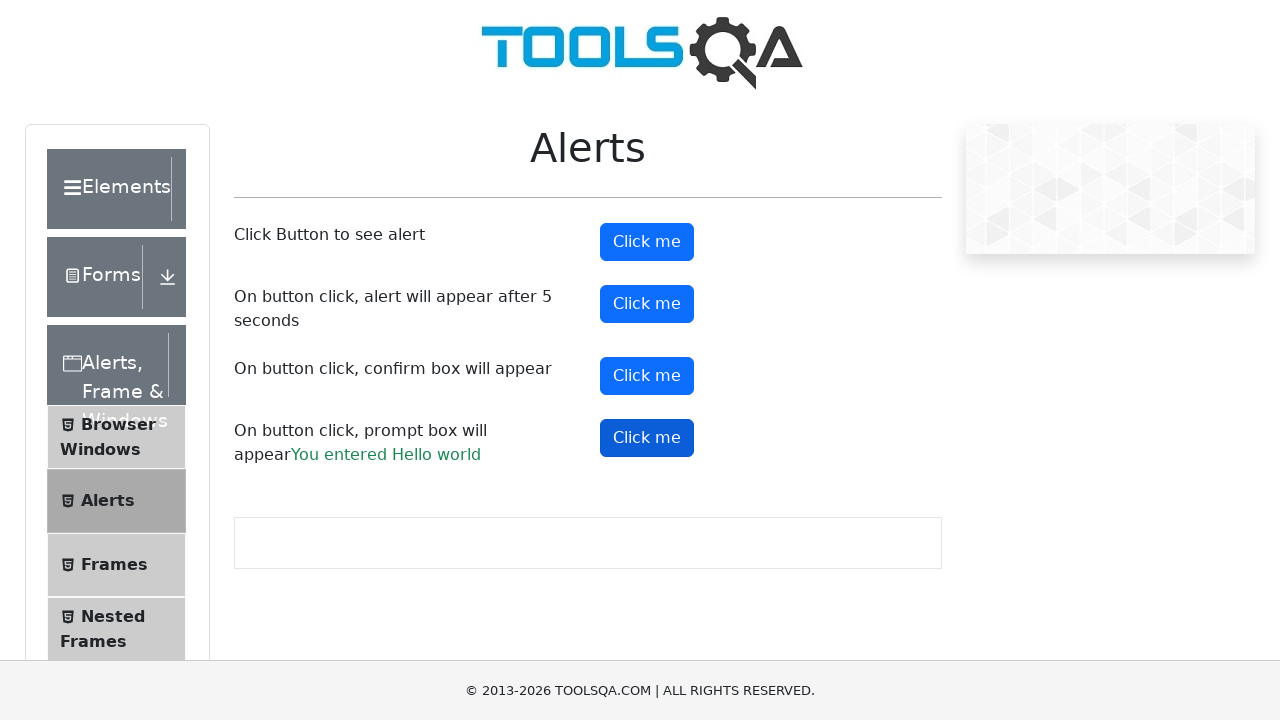

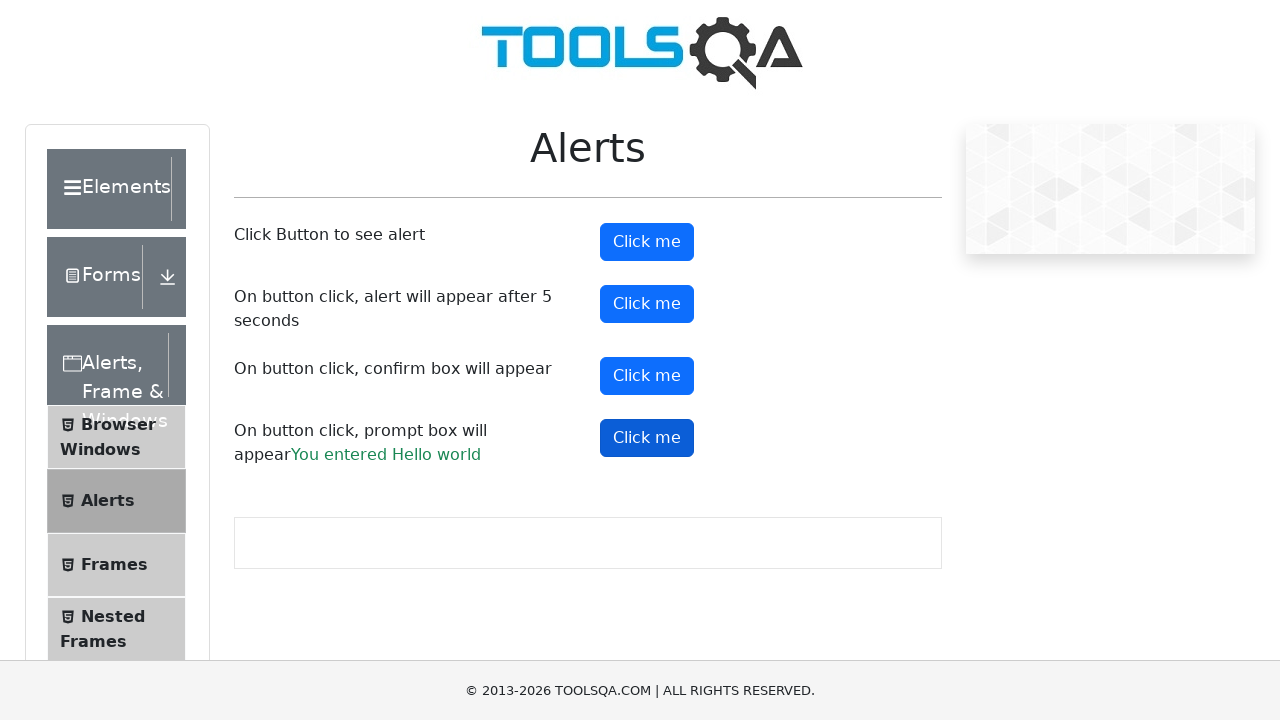